Verifies that the Breadcrumbs component page uses plural URL format in sidebar navigation

Starting URL: https://mui.com/material-ui/react-breadcrumbs/

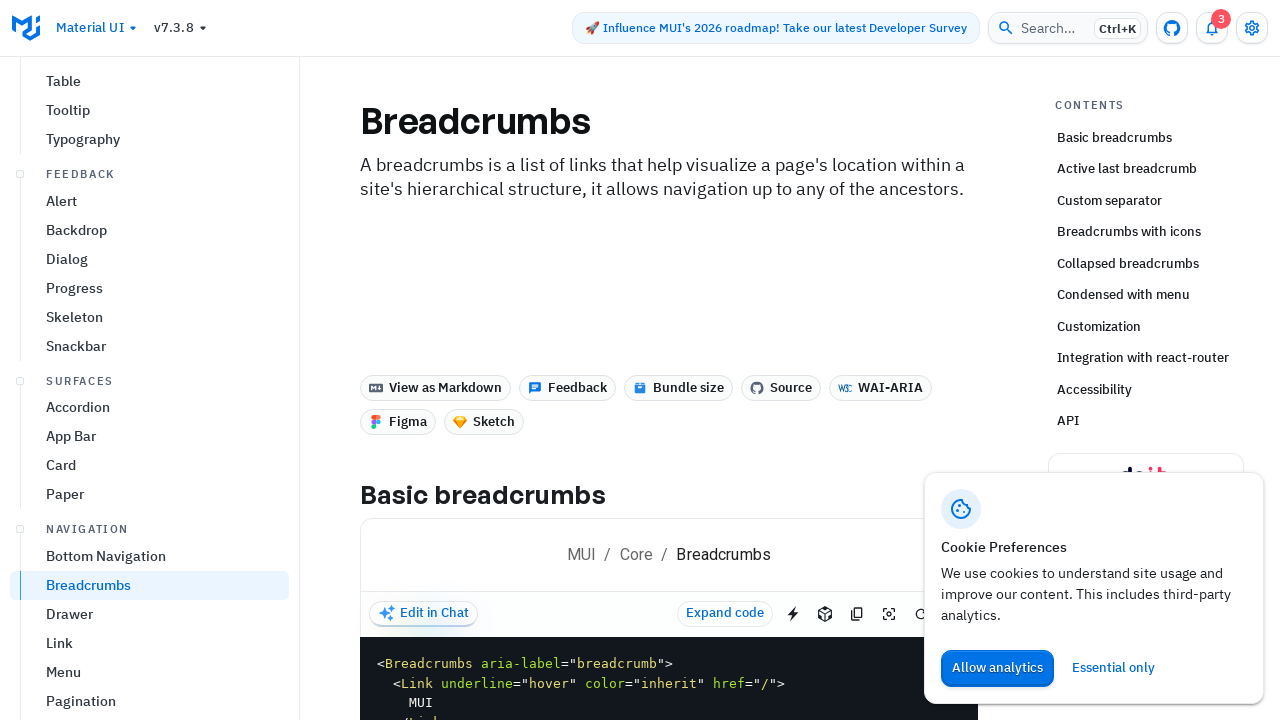

Sidebar navigation loaded with active element
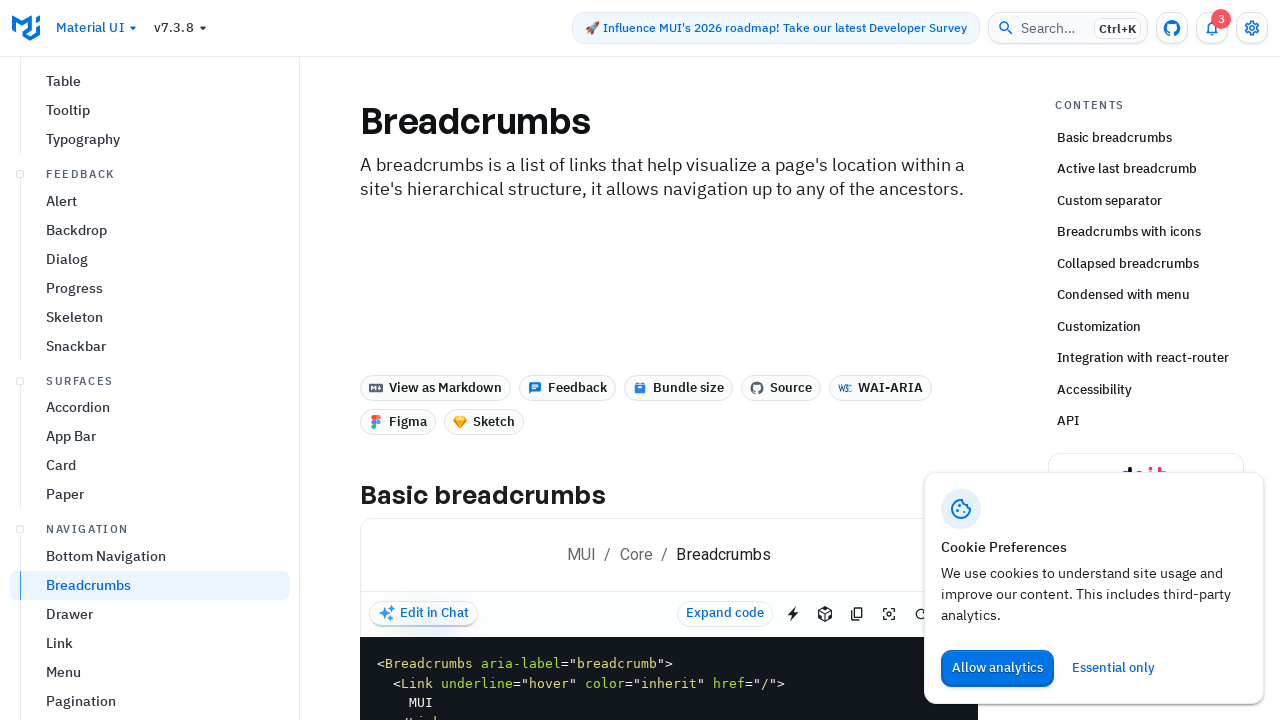

Located active sidebar navigation element for Breadcrumbs
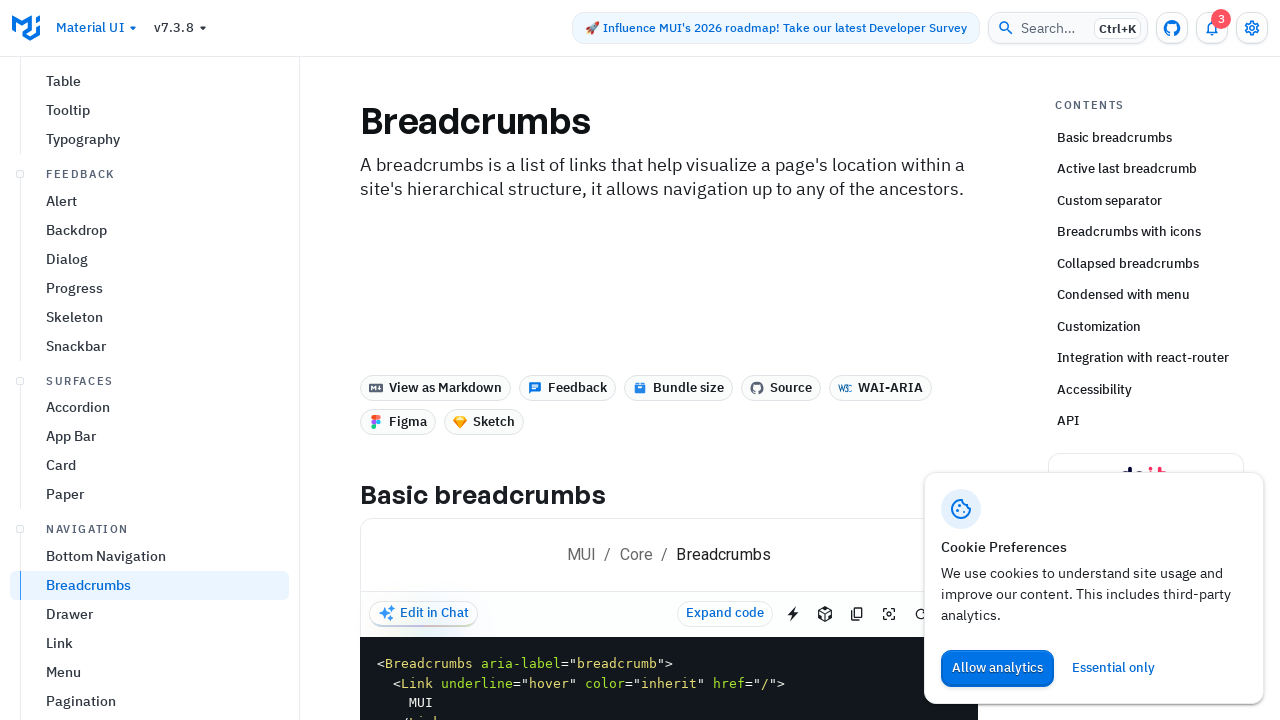

Verified that Breadcrumbs sidebar link has plural URL format '/material-ui/react-breadcrumbs/'
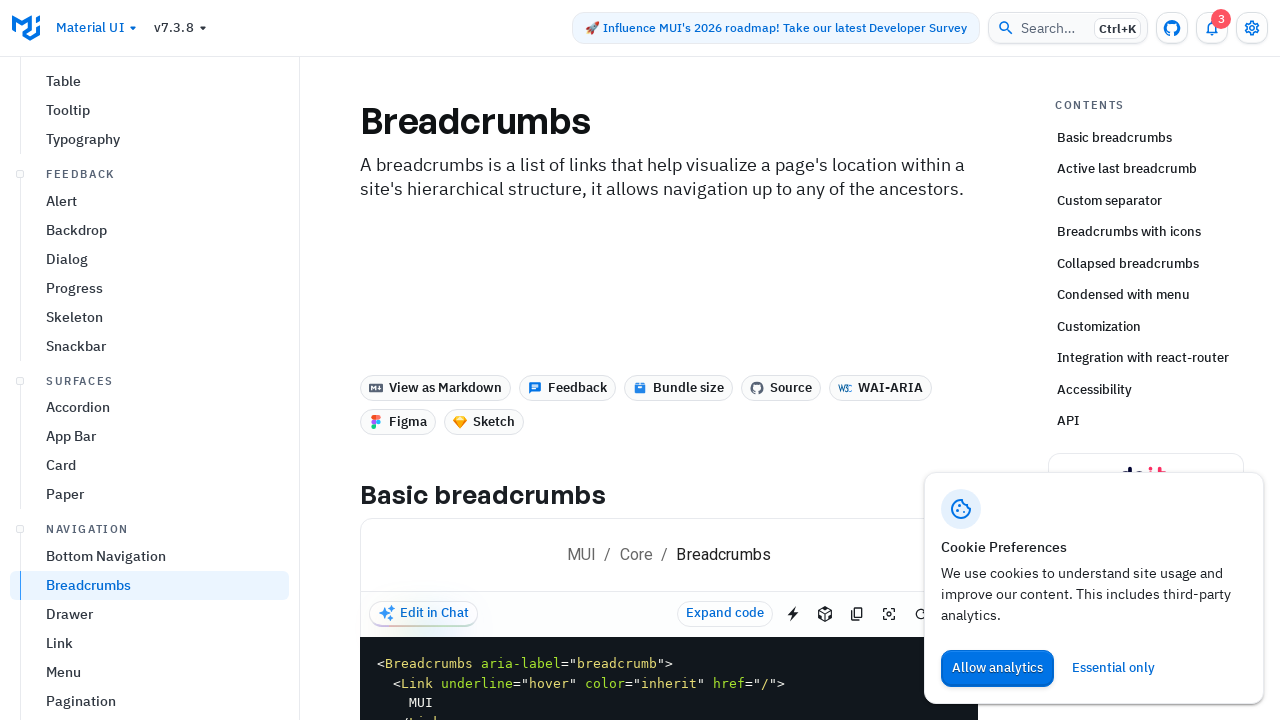

Verified that sidebar link displays 'Breadcrumbs' text
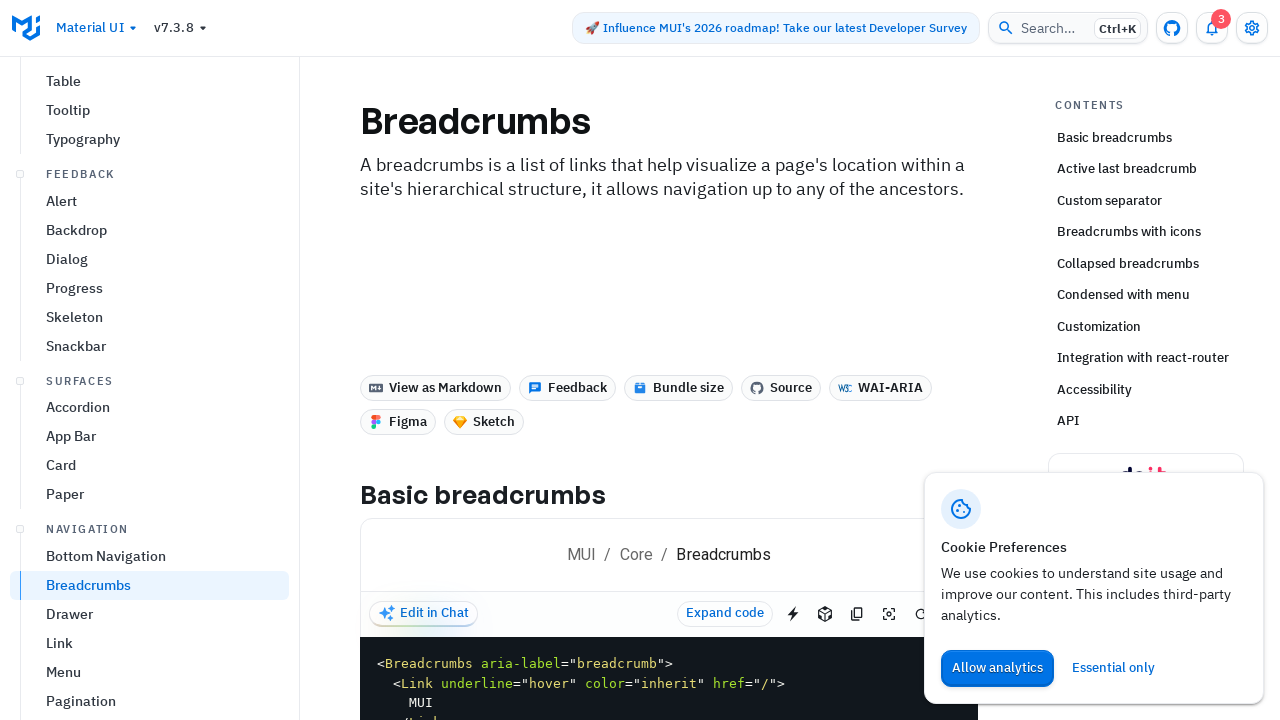

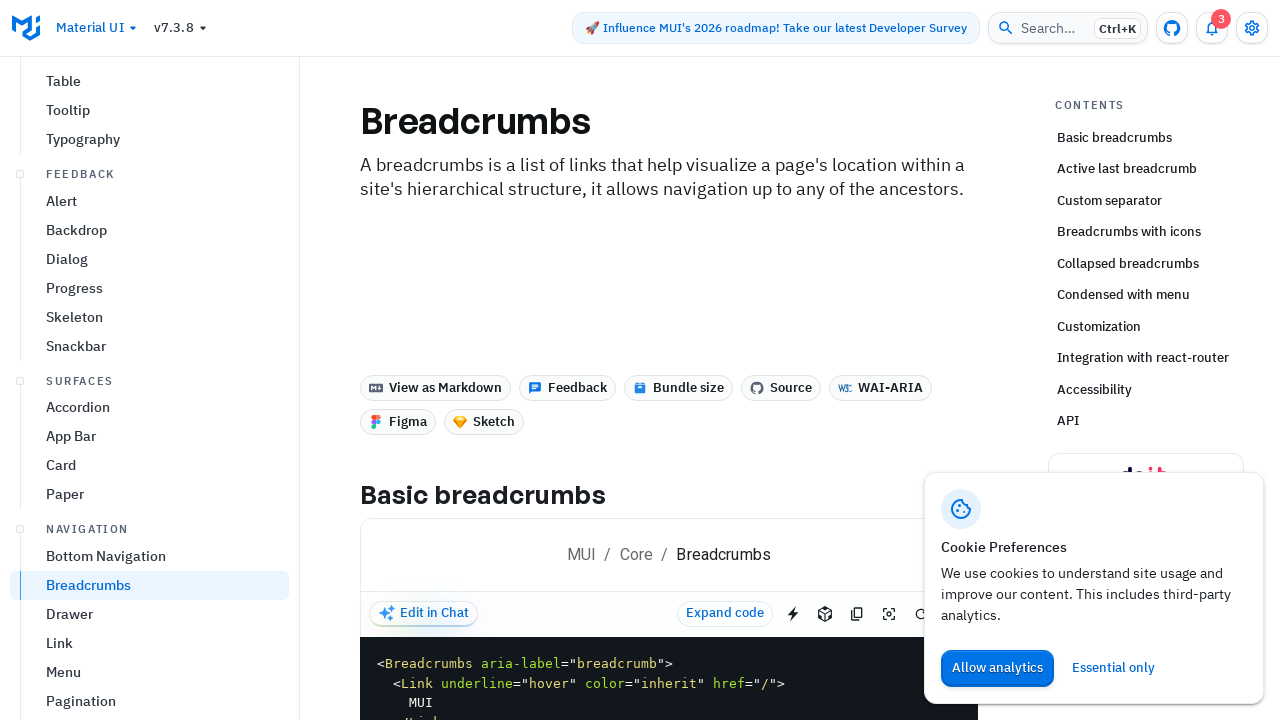